Tests Bootstrap dropdown functionality by clicking the dropdown button, iterating through menu items, and selecting "Another action" option

Starting URL: https://v4-alpha.getbootstrap.com/components/dropdowns/

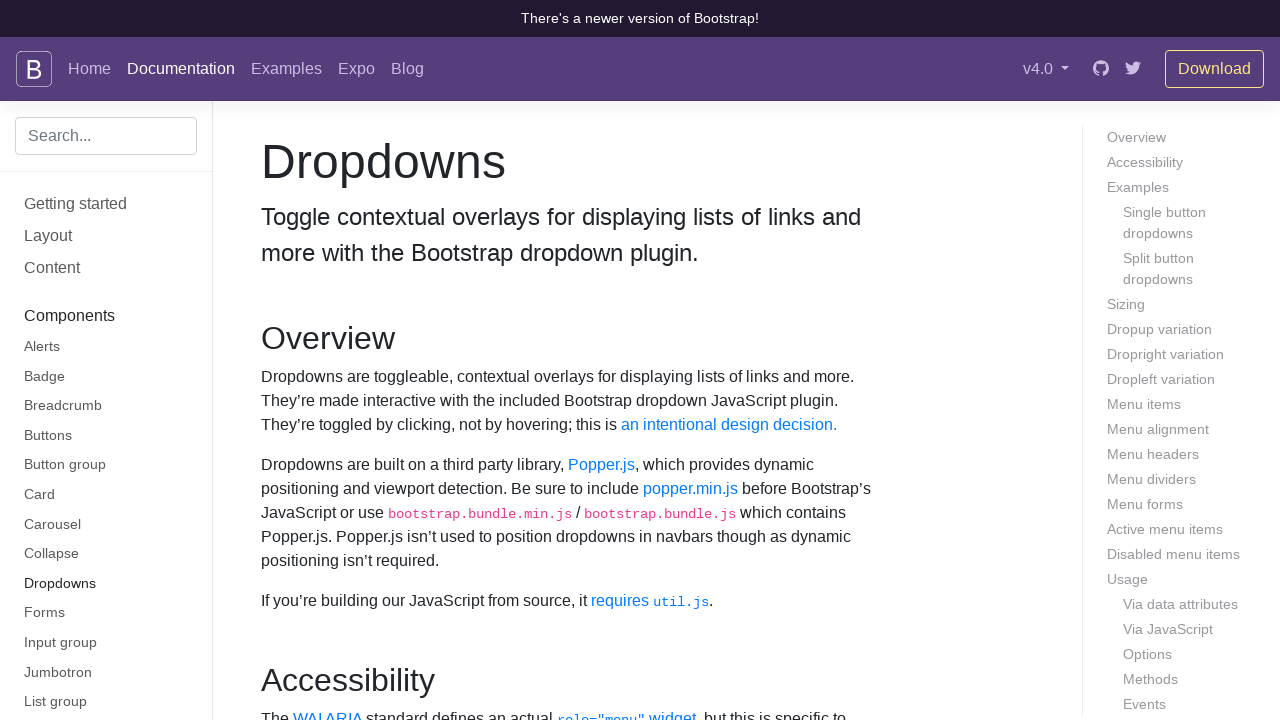

Clicked dropdown button to open menu at (370, 360) on button#dropdownMenuButton
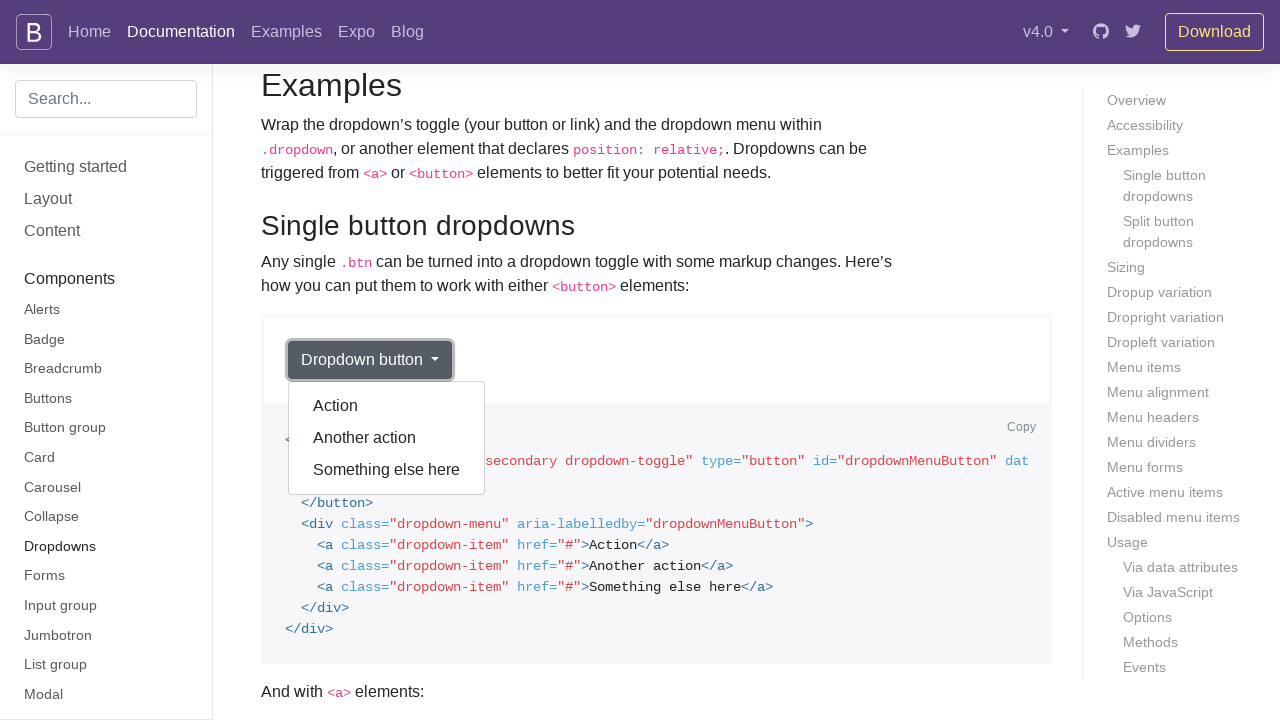

Dropdown menu appeared and is visible
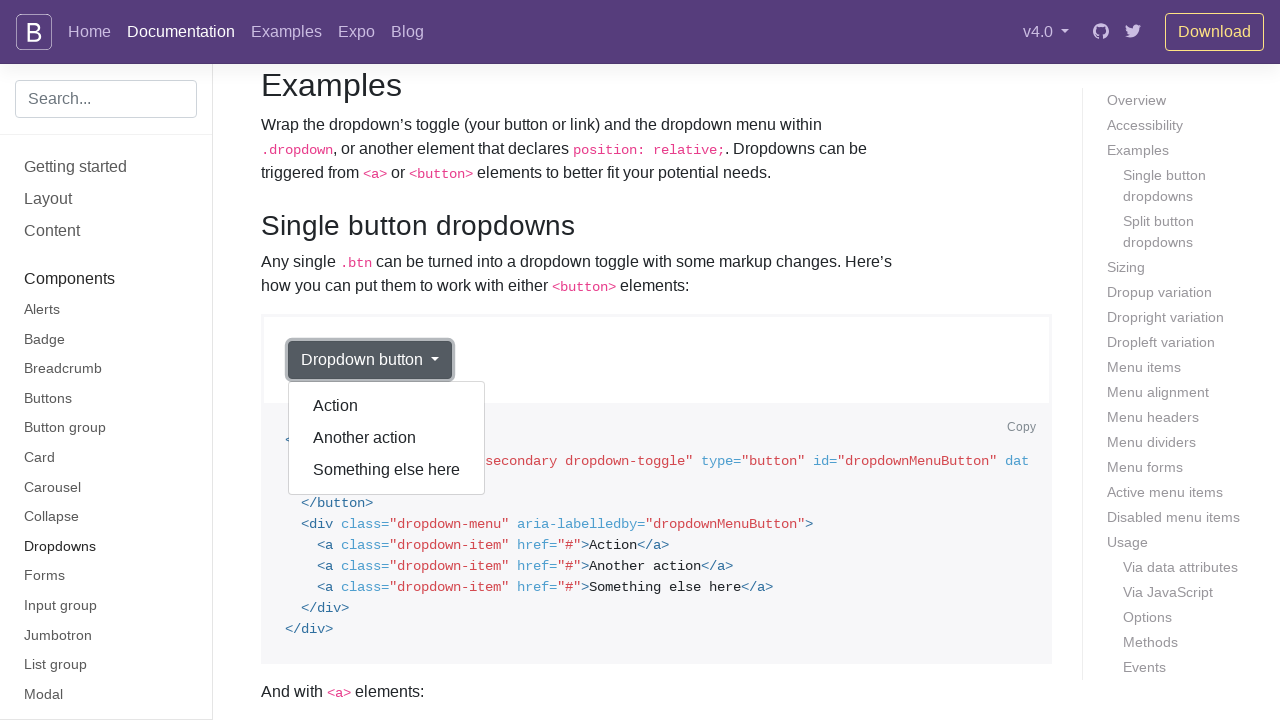

Retrieved all dropdown menu links
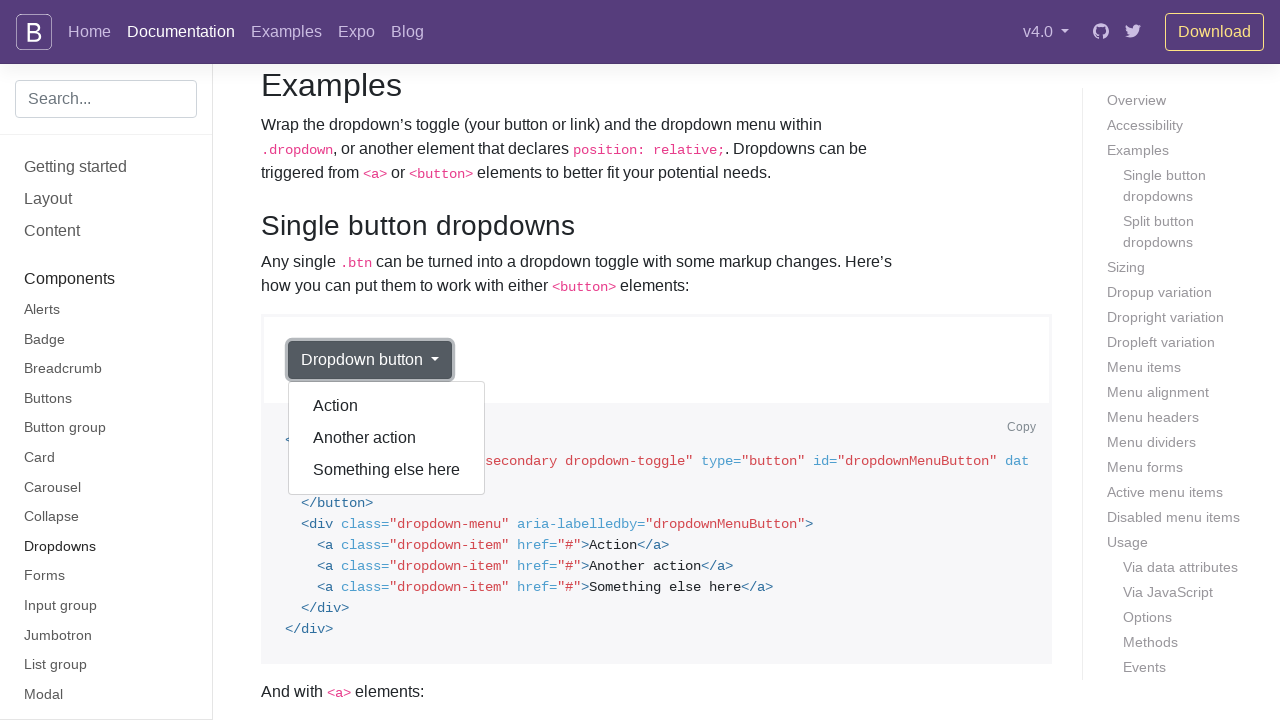

Clicked 'Another action' option from dropdown menu
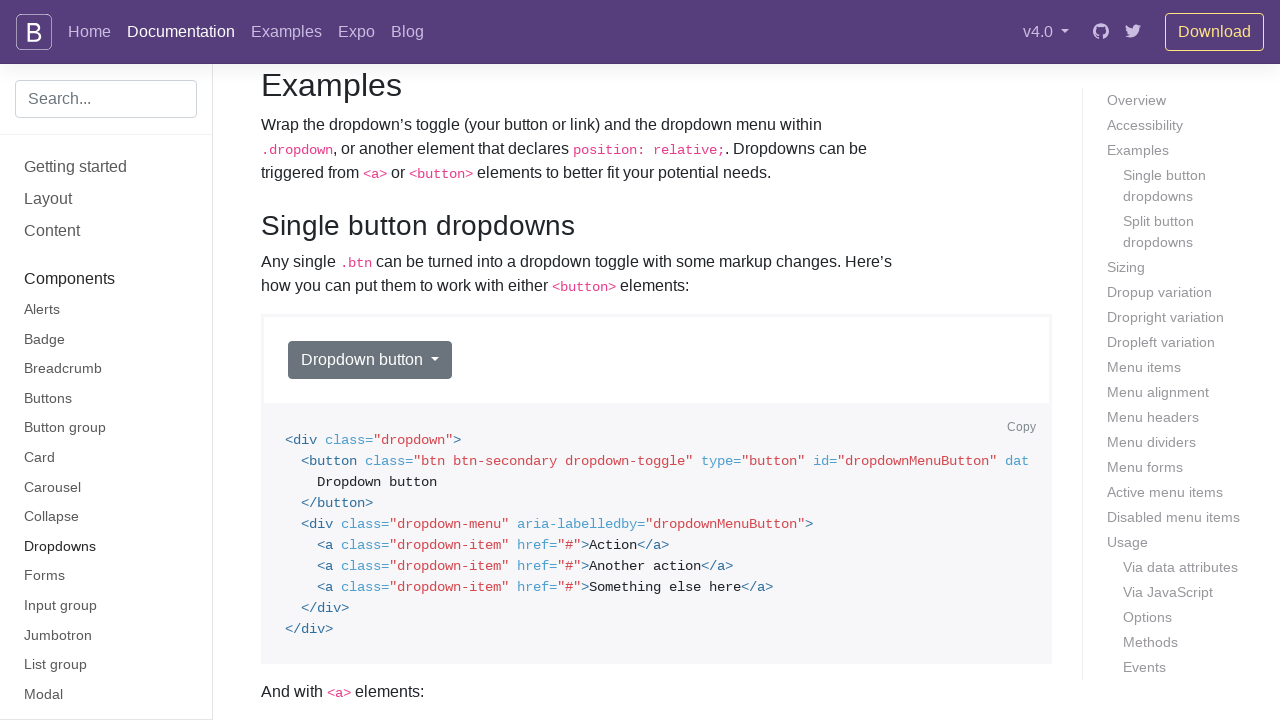

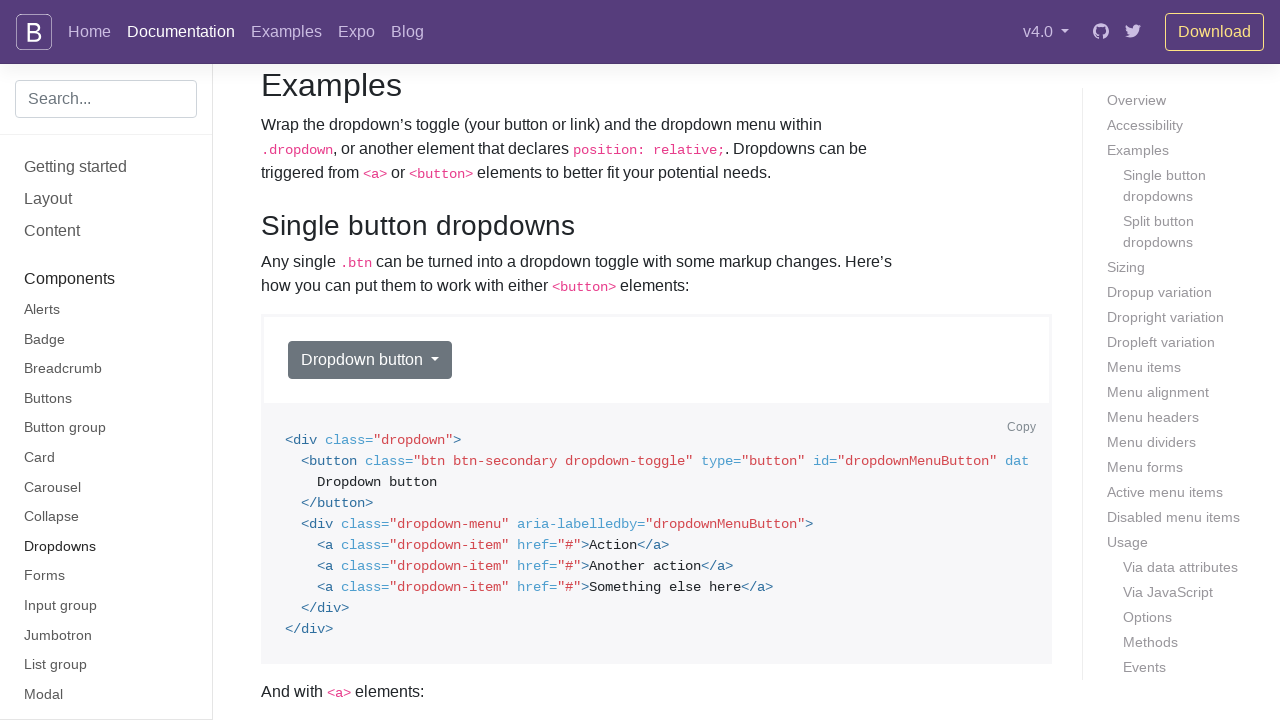